Tests editing a todo item by double-clicking, changing the text, and pressing Enter

Starting URL: https://demo.playwright.dev/todomvc

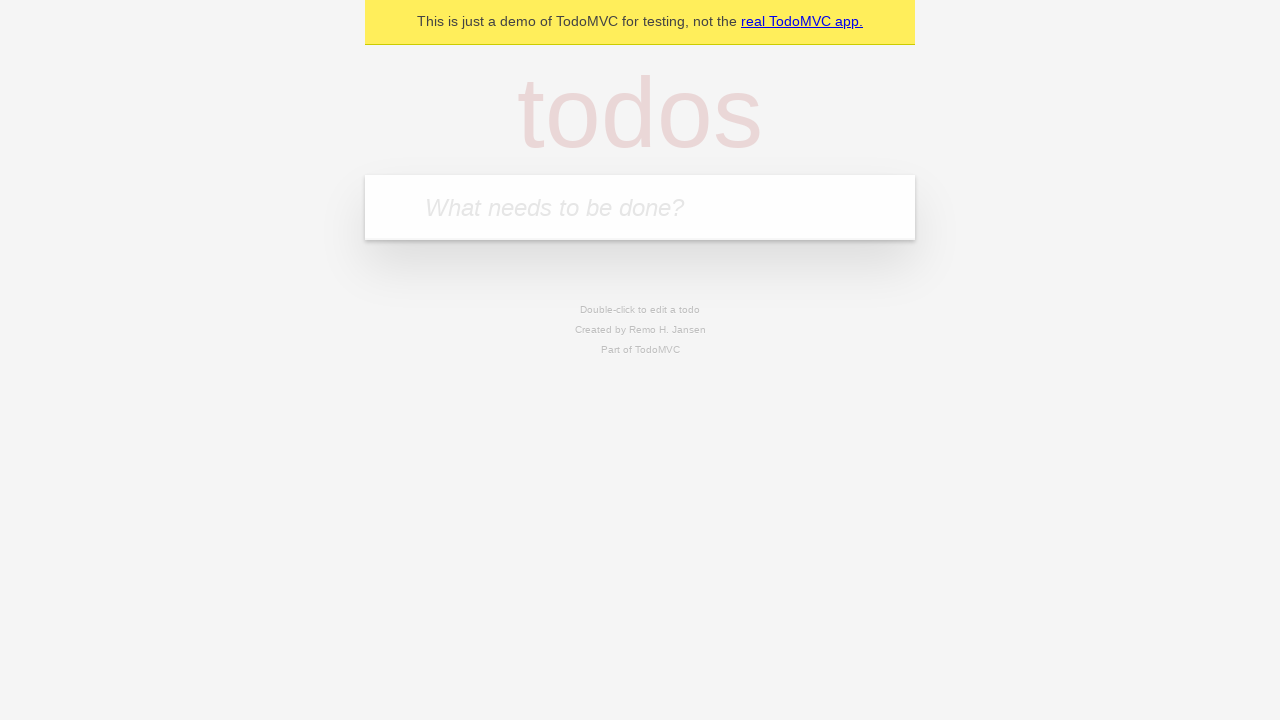

Filled input field with first todo 'buy some cheese' on internal:attr=[placeholder="What needs to be done?"i]
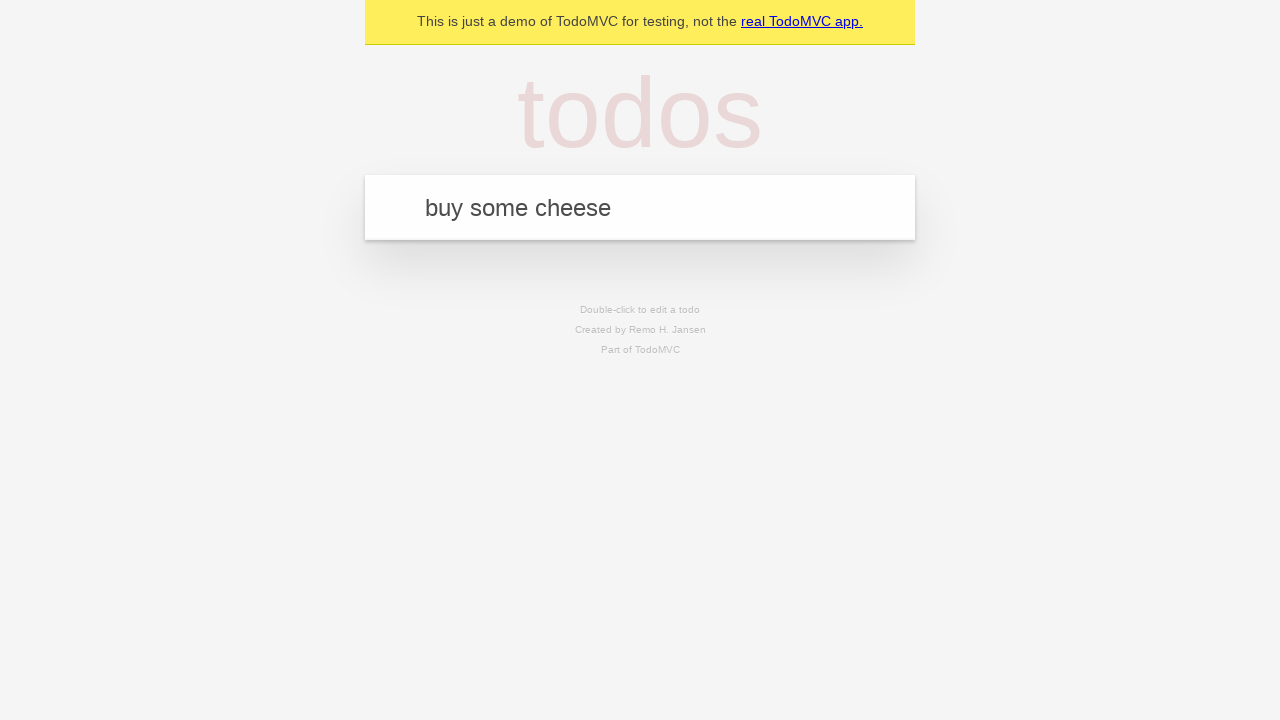

Pressed Enter to add first todo on internal:attr=[placeholder="What needs to be done?"i]
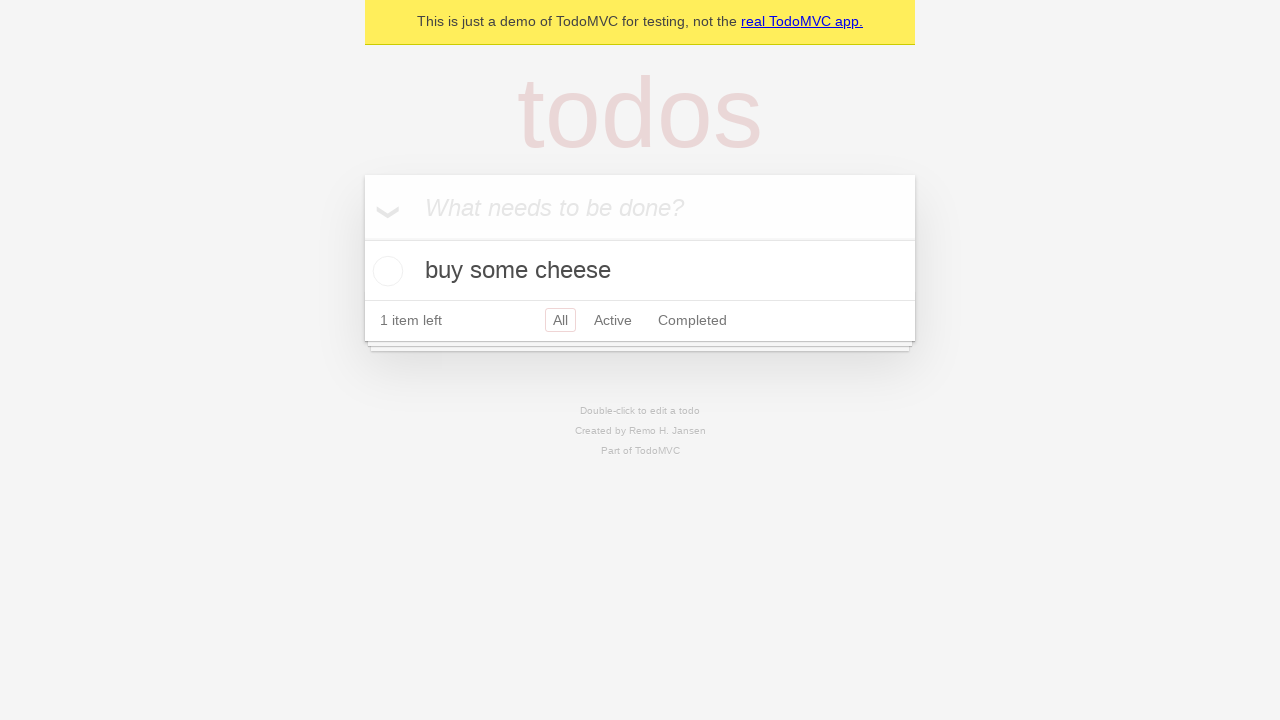

Filled input field with second todo 'feed the cat' on internal:attr=[placeholder="What needs to be done?"i]
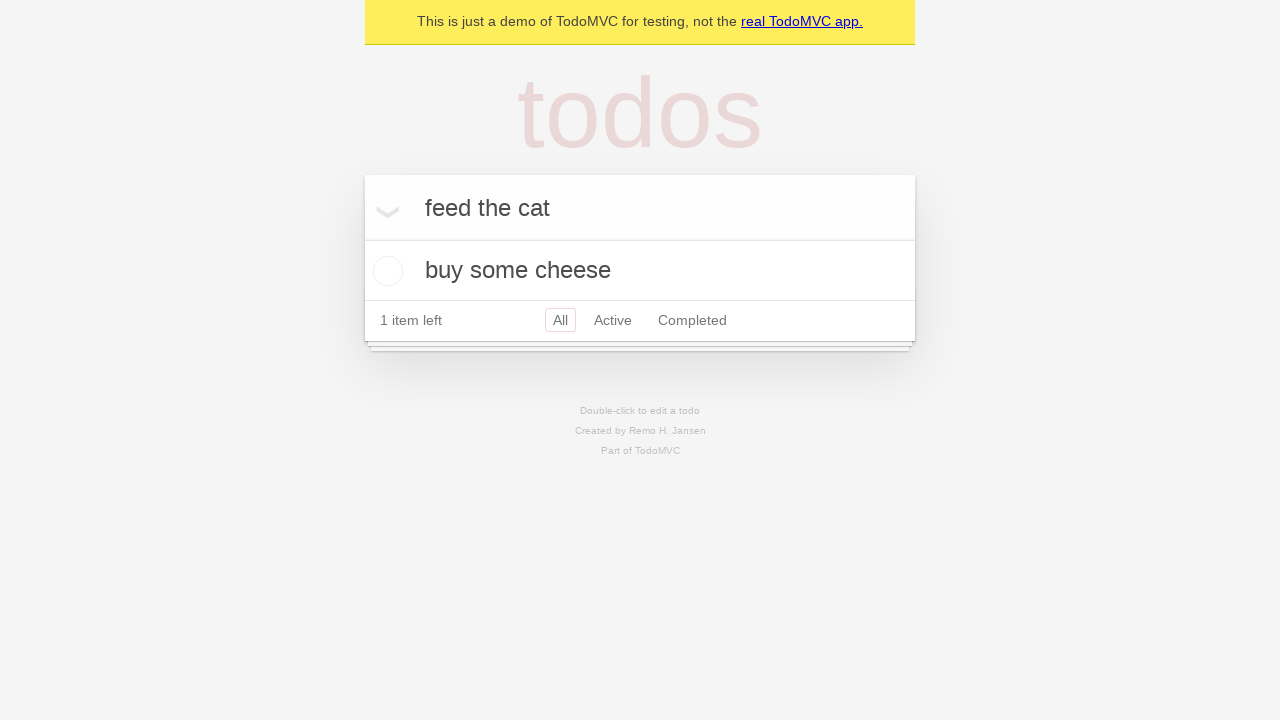

Pressed Enter to add second todo on internal:attr=[placeholder="What needs to be done?"i]
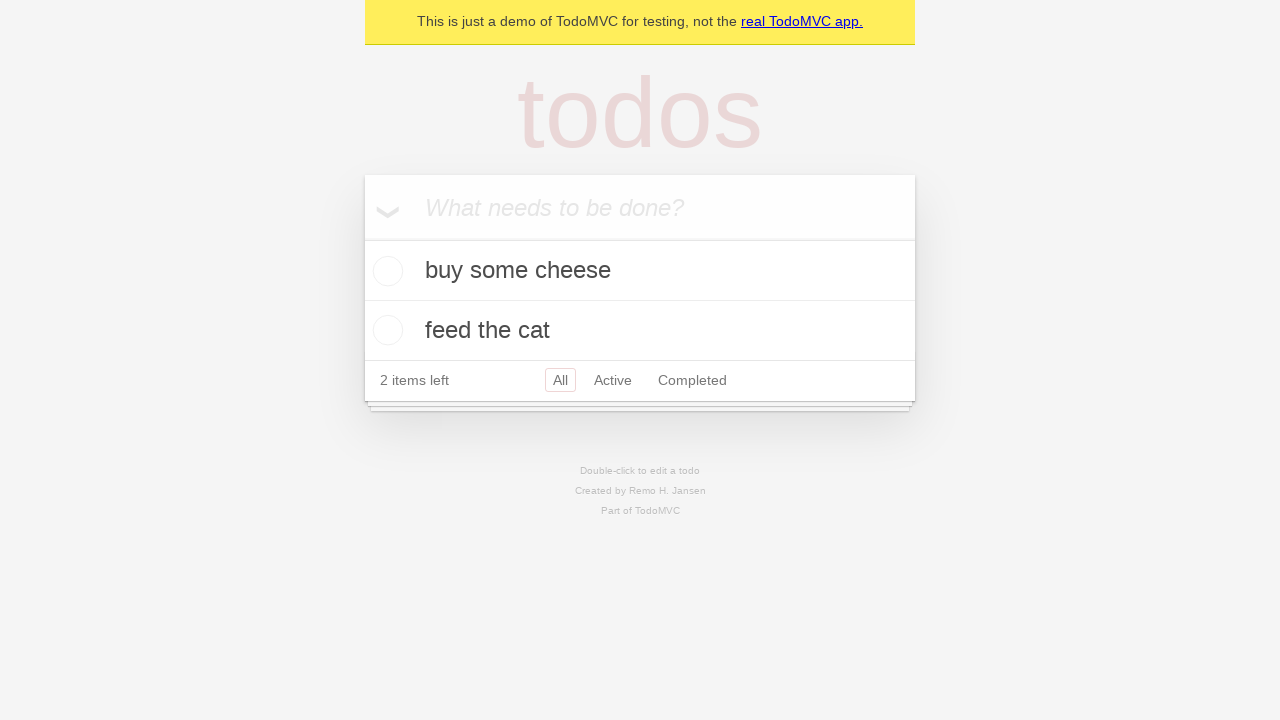

Filled input field with third todo 'book a doctors appointment' on internal:attr=[placeholder="What needs to be done?"i]
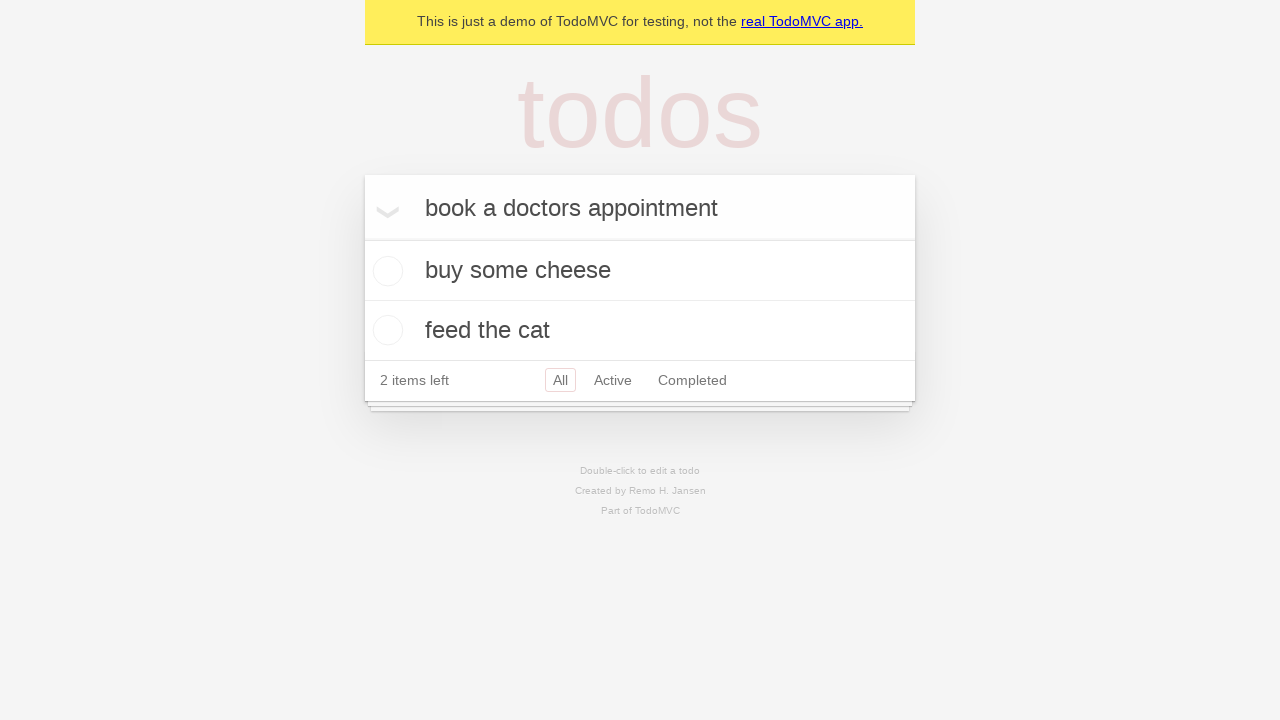

Pressed Enter to add third todo on internal:attr=[placeholder="What needs to be done?"i]
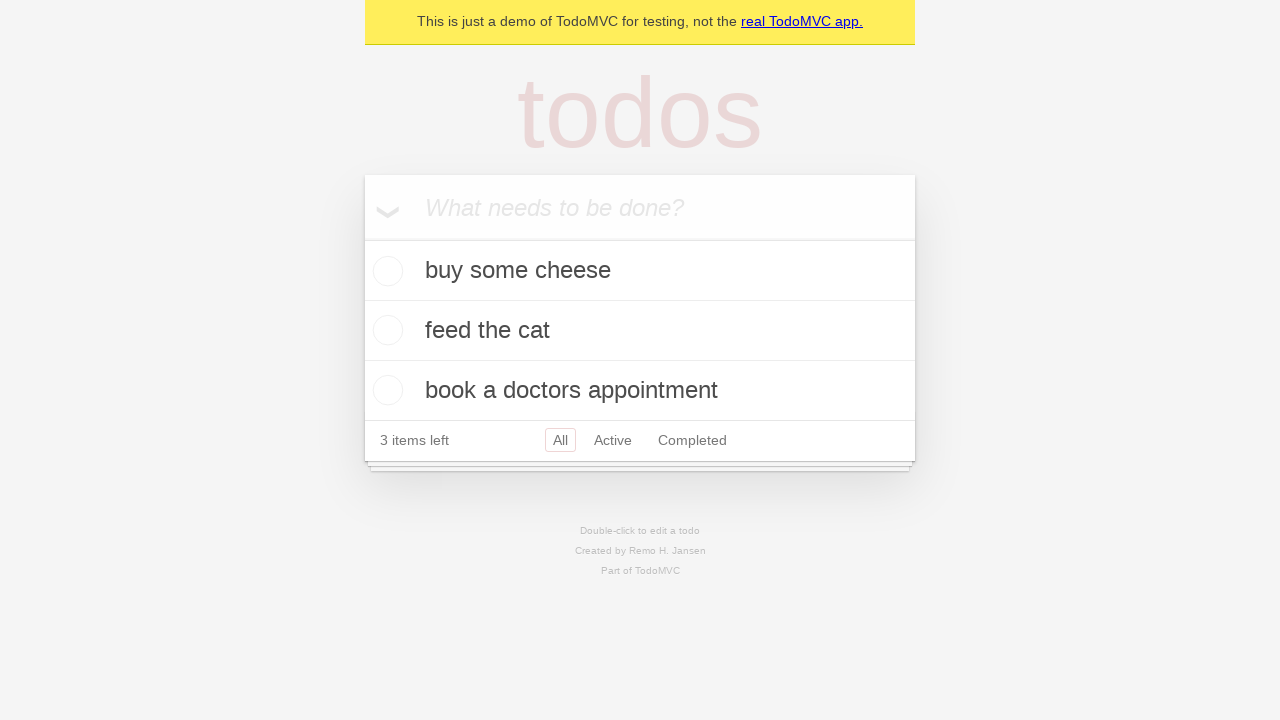

Double-clicked second todo item to enter edit mode at (640, 331) on [data-testid='todo-item'] >> nth=1
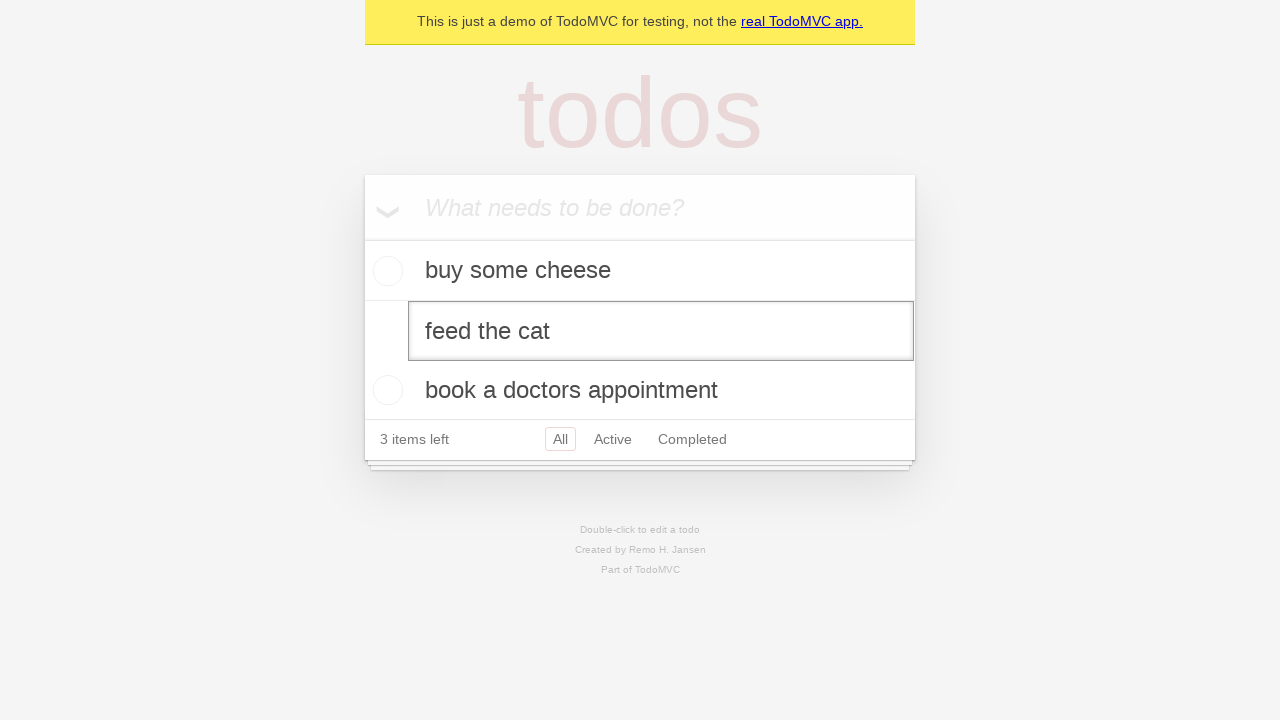

Changed todo text to 'buy some sausages' on [data-testid='todo-item'] >> nth=1 >> internal:role=textbox[name="Edit"i]
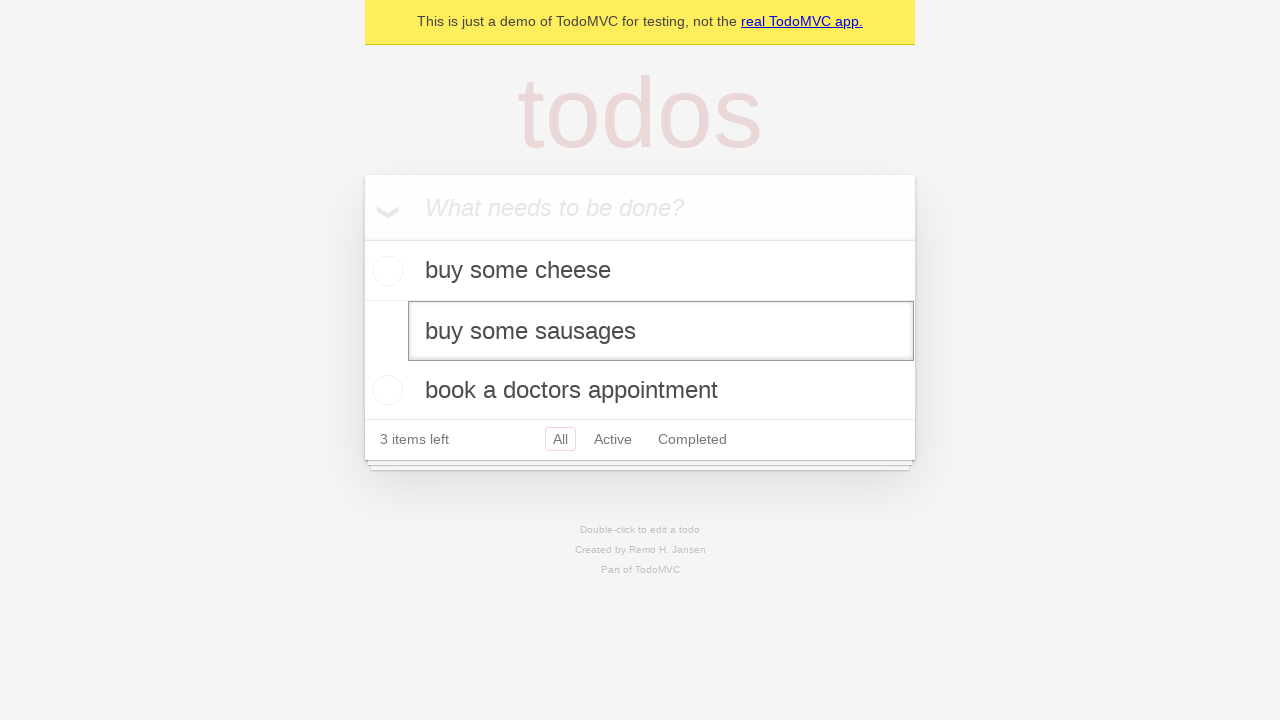

Pressed Enter to save edited todo on [data-testid='todo-item'] >> nth=1 >> internal:role=textbox[name="Edit"i]
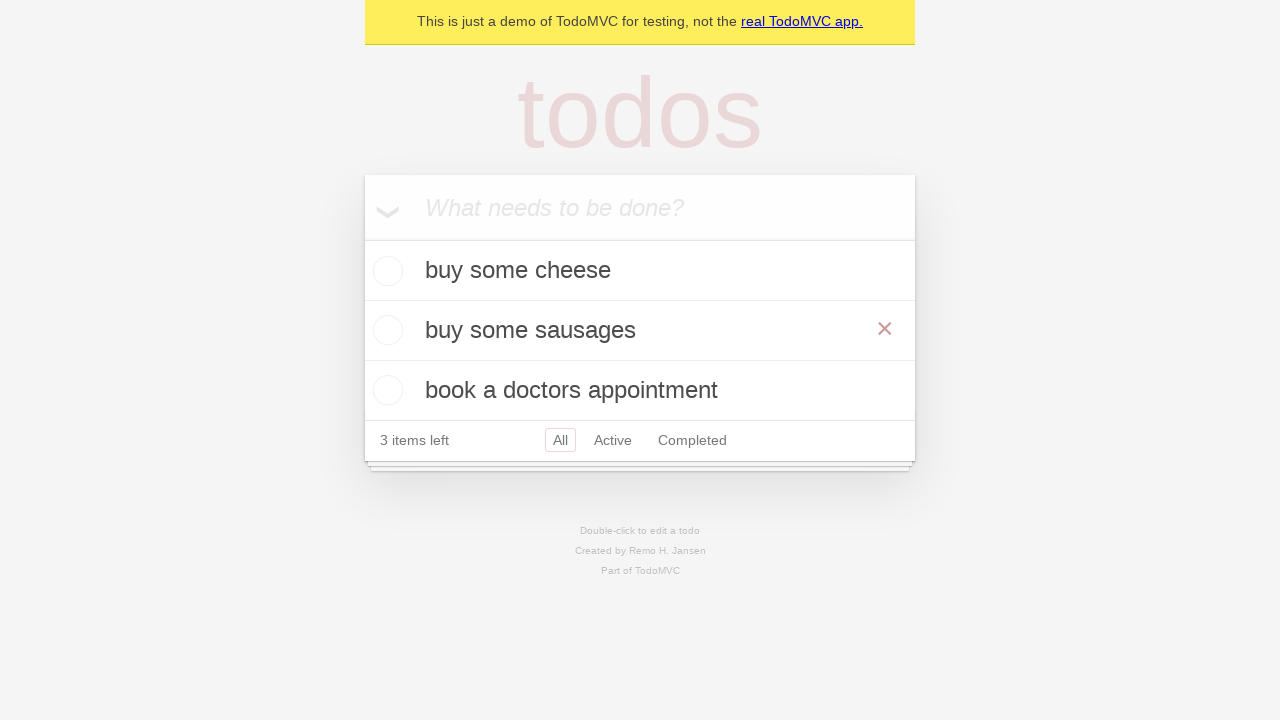

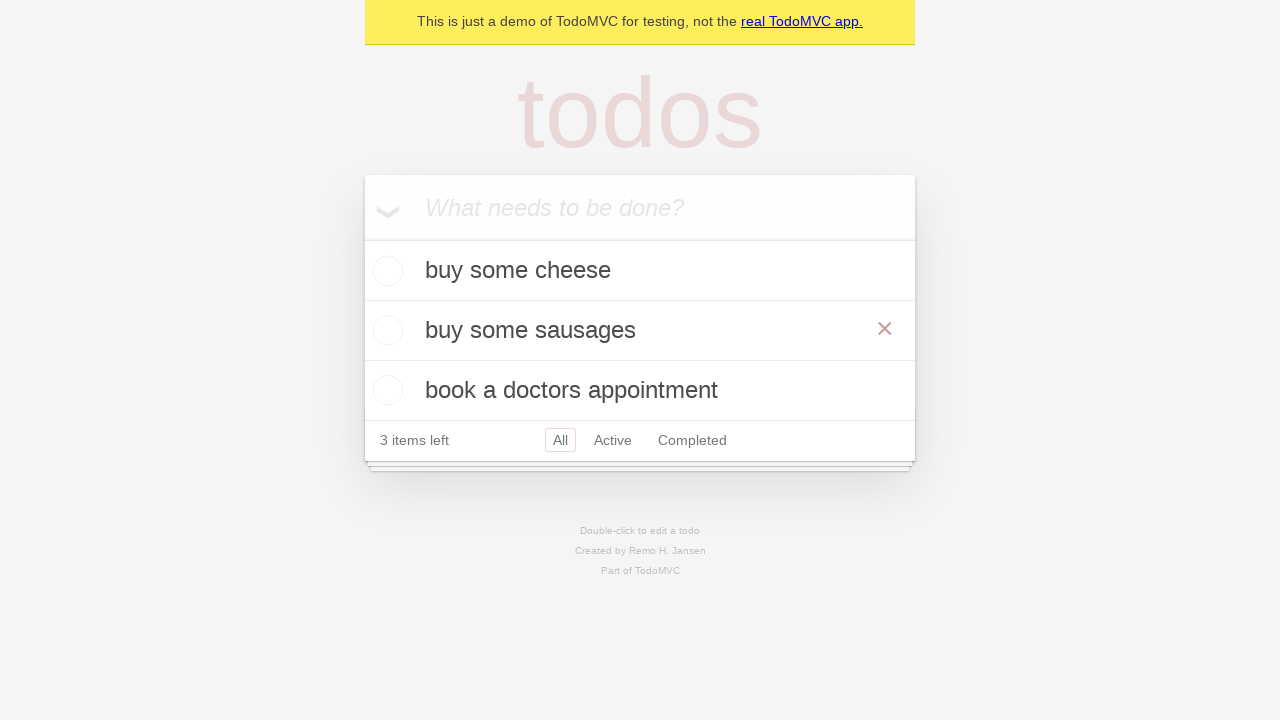